Tests 7-character validation with valid input "*******" (7 asterisks) and verifies the result shows "Valid Value"

Starting URL: https://testpages.eviltester.com/styled/apps/7charval/simple7charvalidation.html

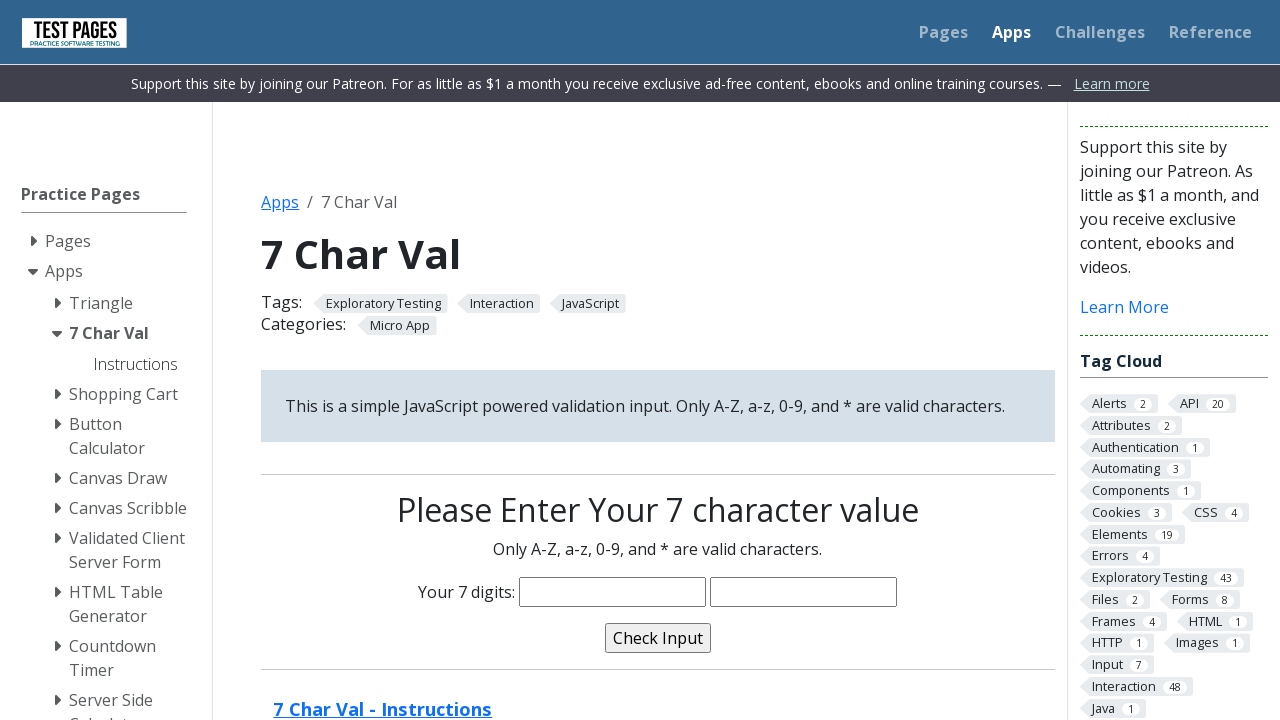

Filled characters field with 7 asterisks (*******) on input[name='characters']
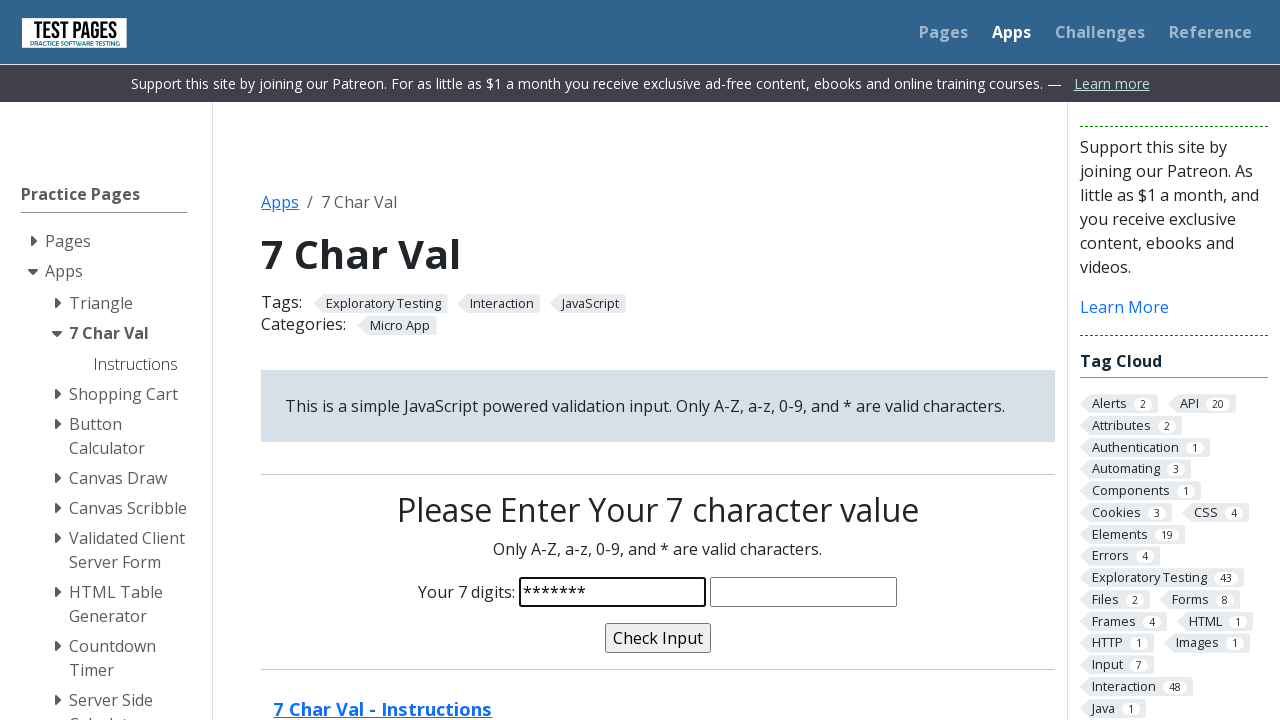

Clicked validate button at (658, 638) on input[name='validate']
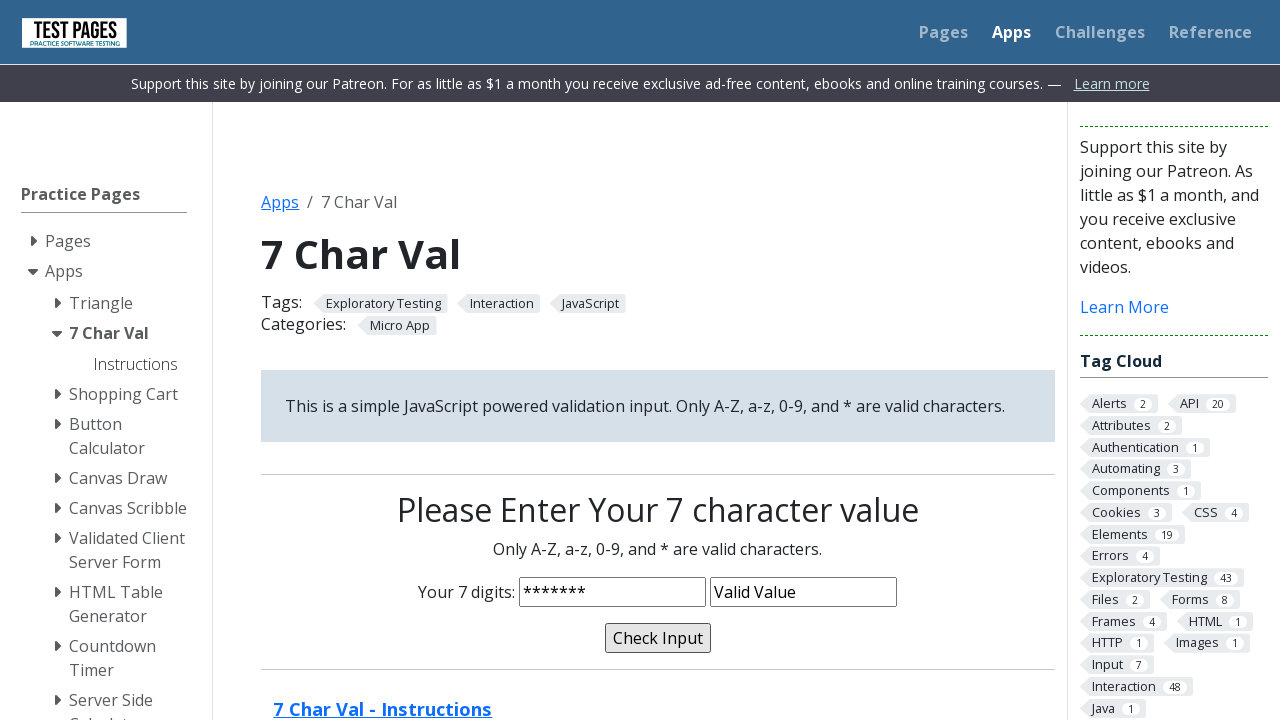

Verified validation message shows 'Valid Value'
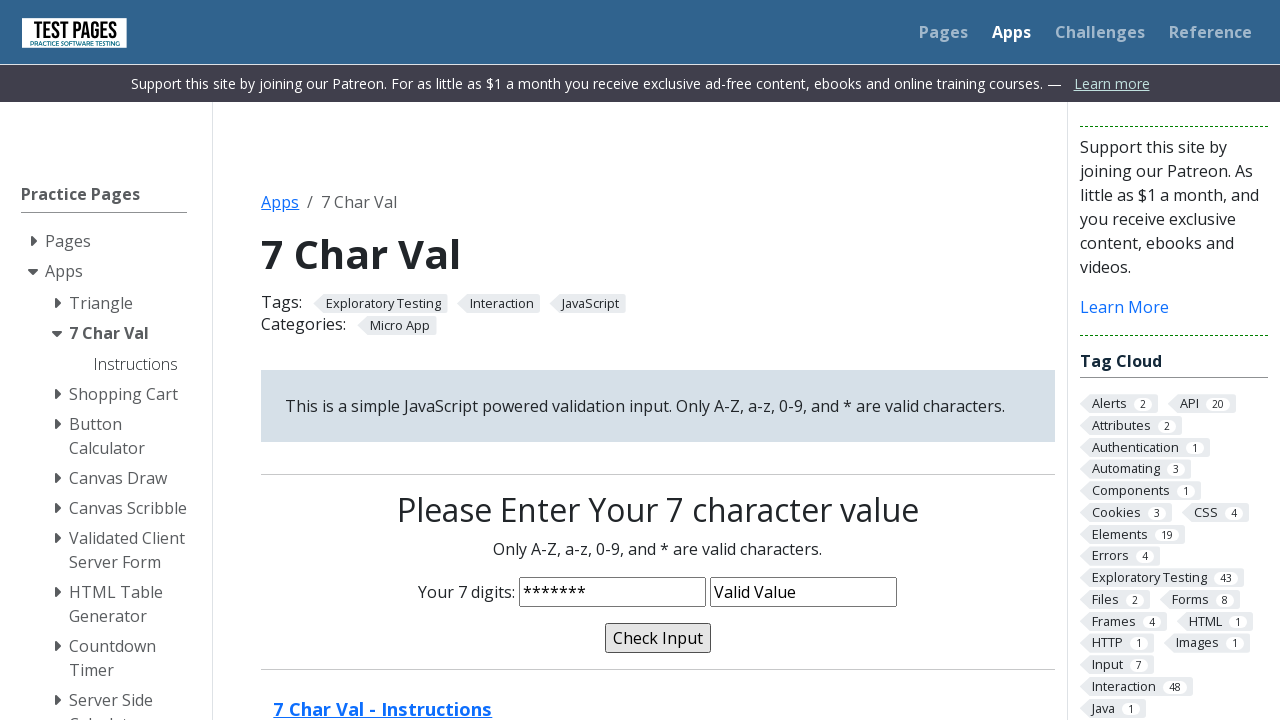

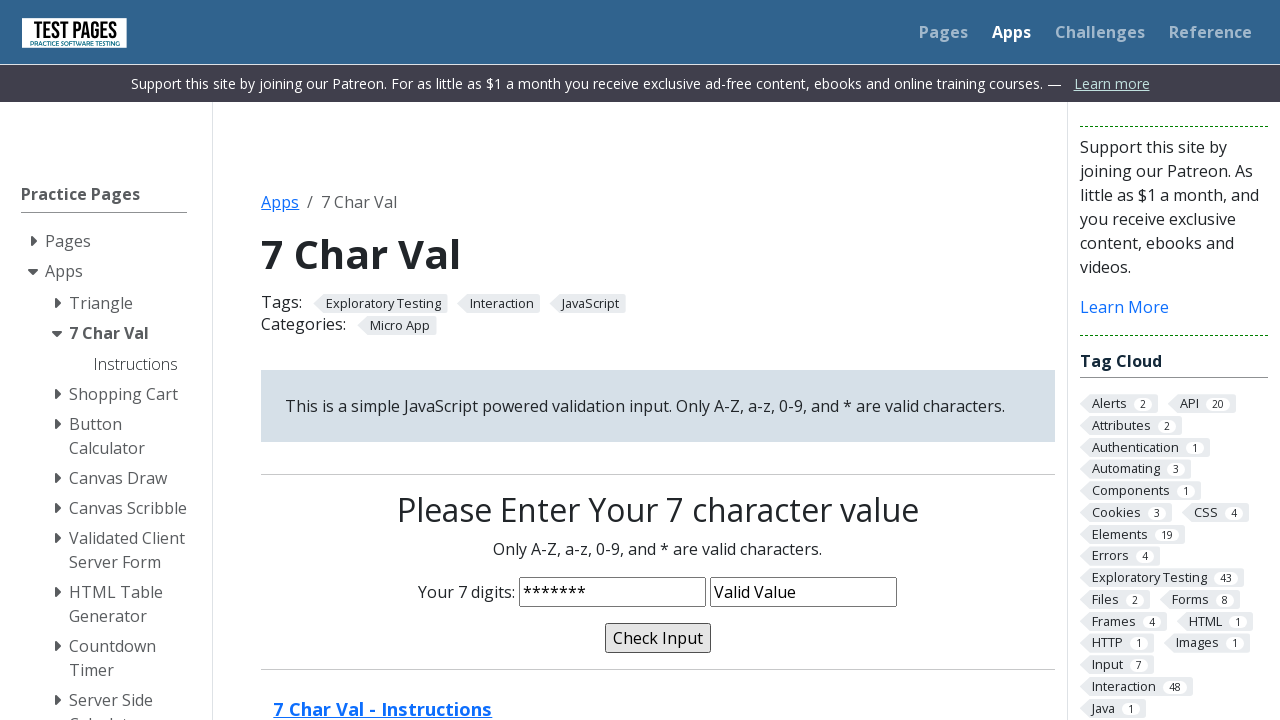